Tests a registration form by filling in first name, last name, and email fields in the first block, submitting the form, and verifying that a success message is displayed.

Starting URL: http://suninjuly.github.io/registration1.html

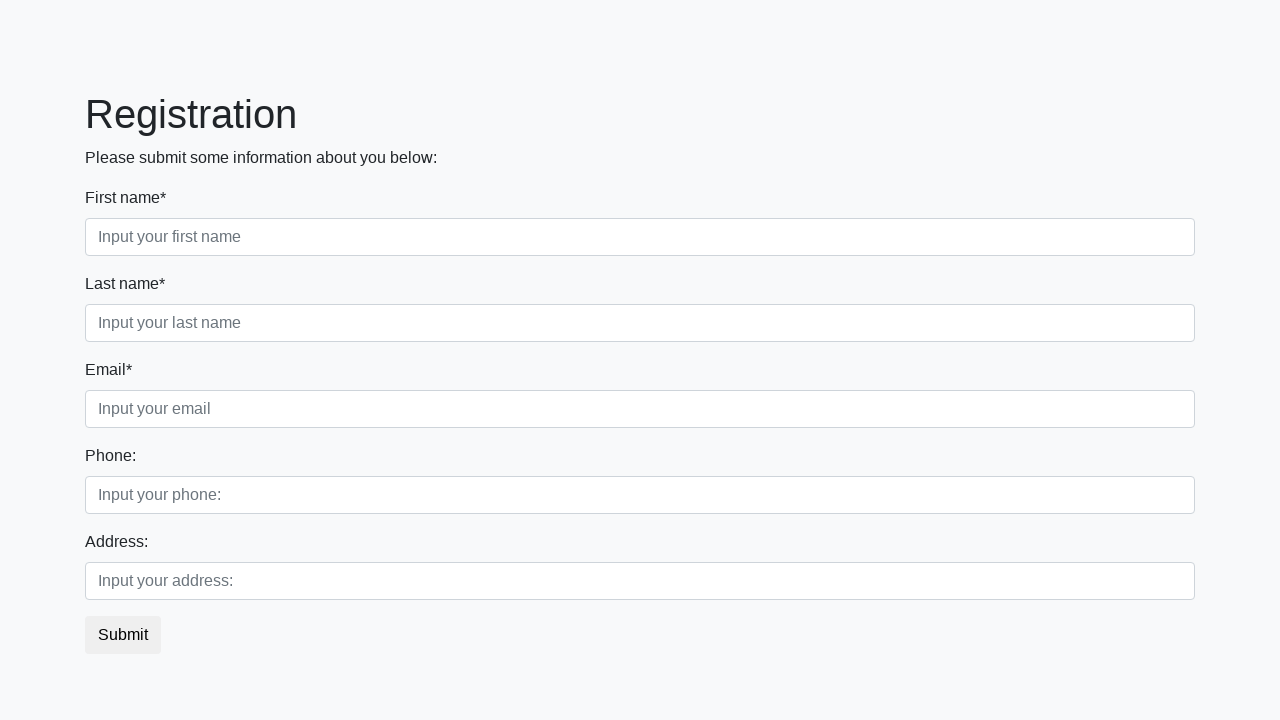

Filled first name field with 'Ivan' on div.first_block input.first
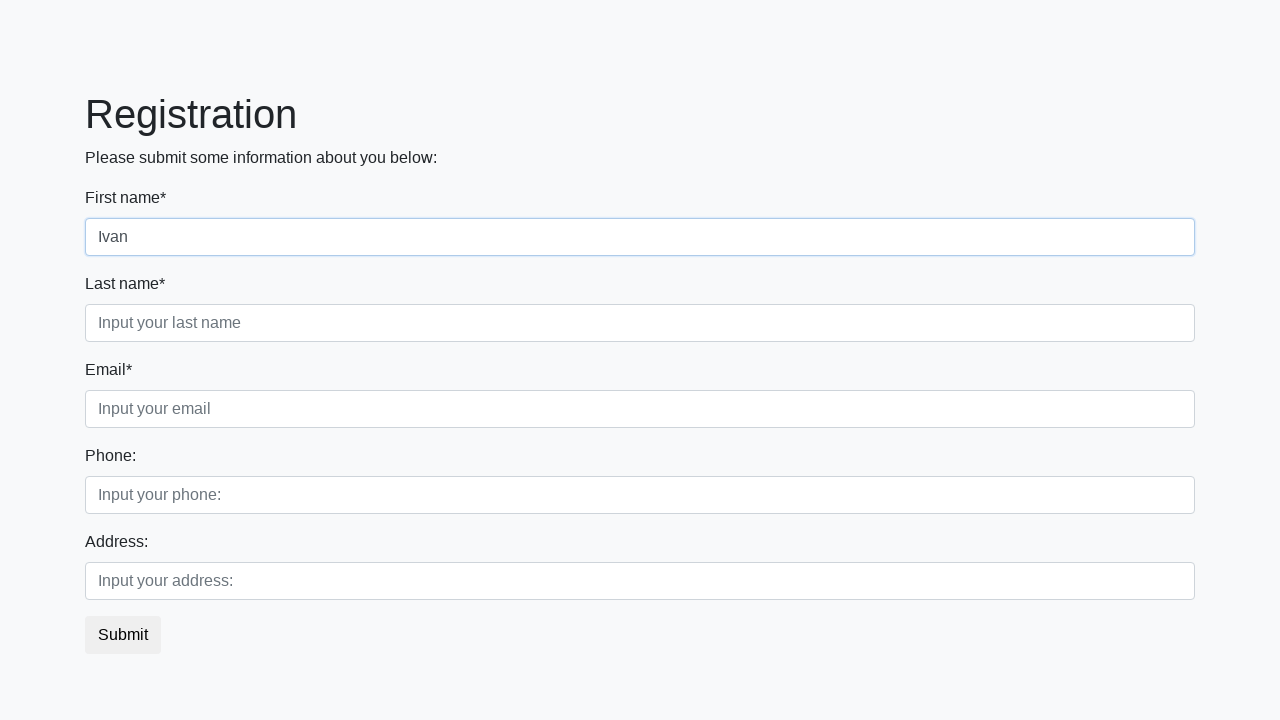

Filled last name field with 'Petrov' on div.first_block input.second
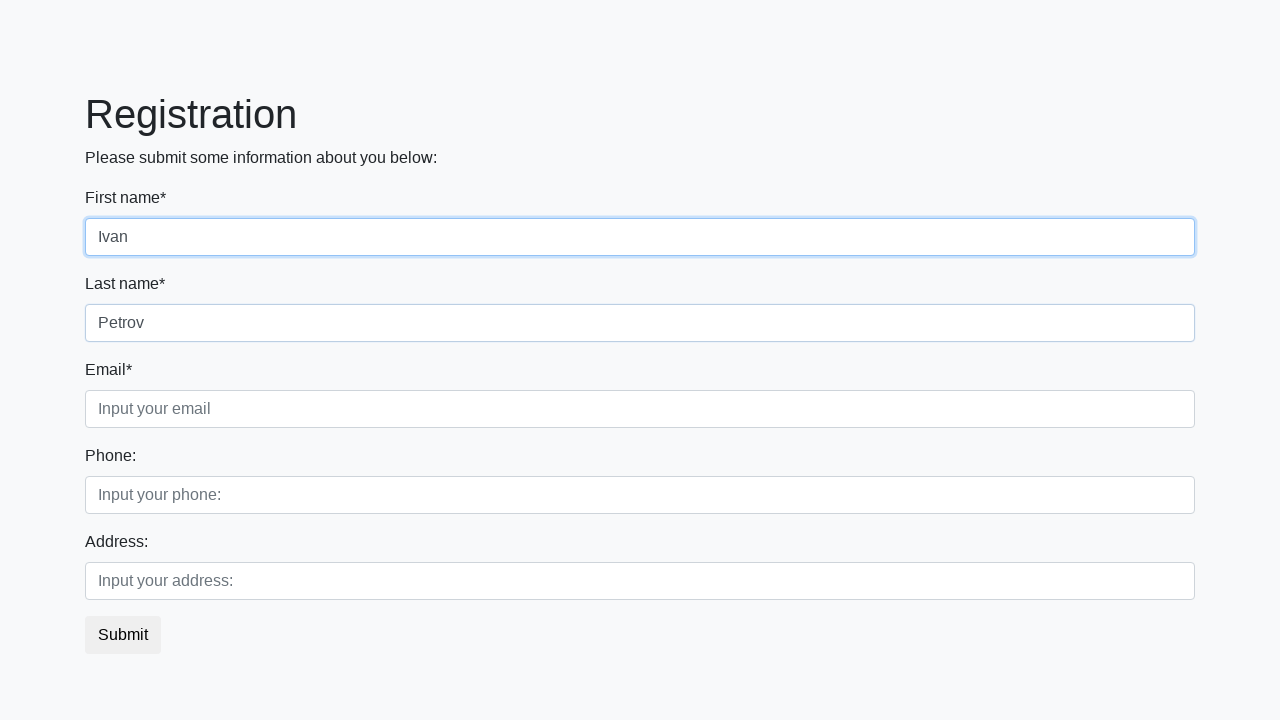

Filled email field with '1@test.com' on div.first_block input.third
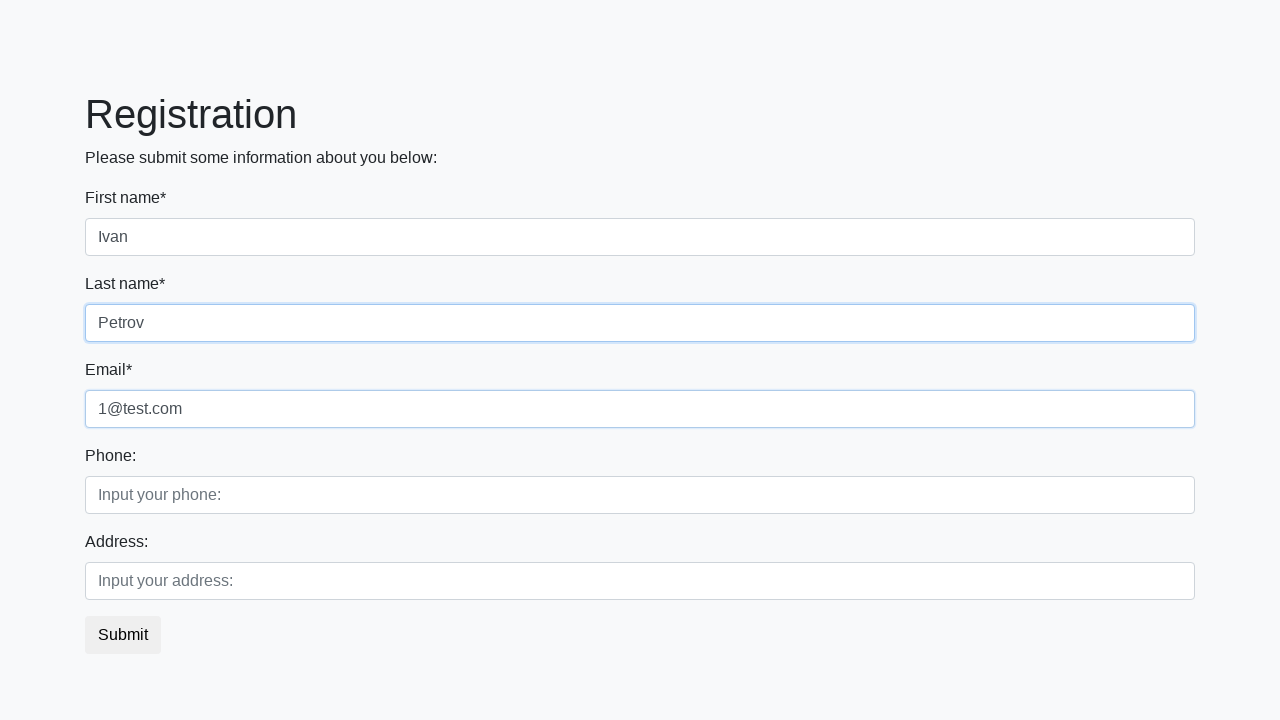

Clicked submit button to register at (123, 635) on button.btn
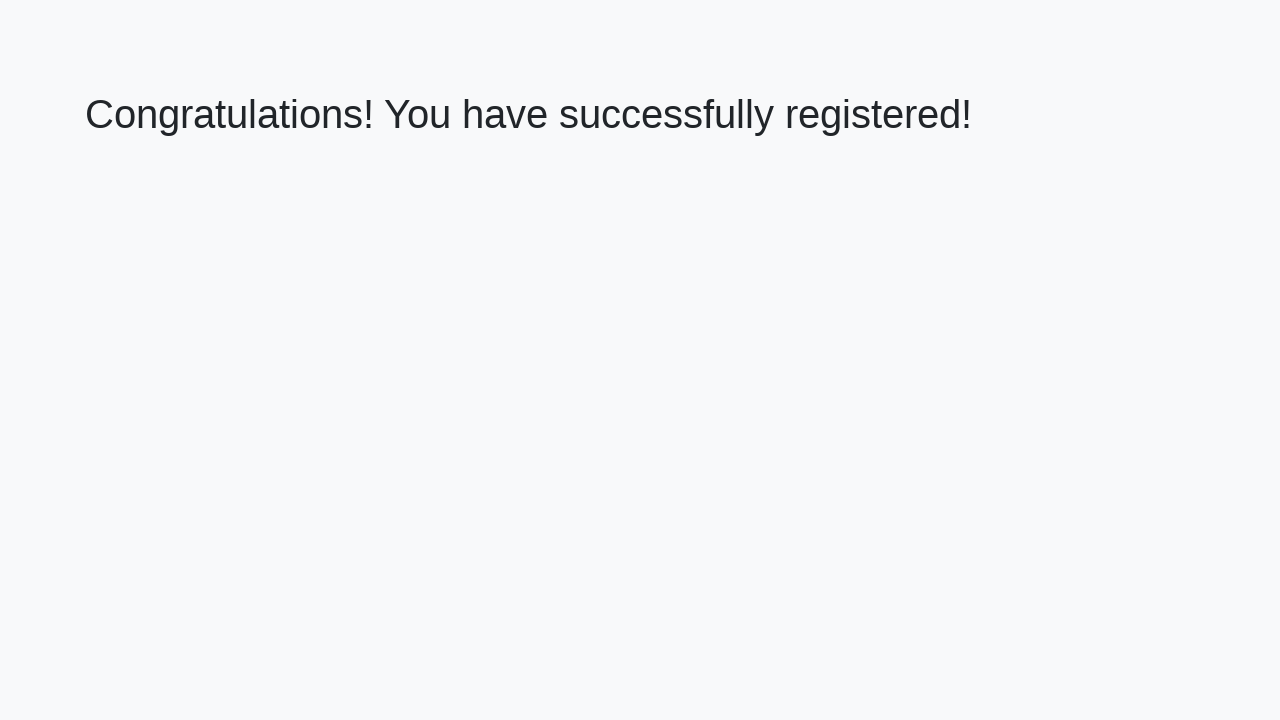

Success message header loaded
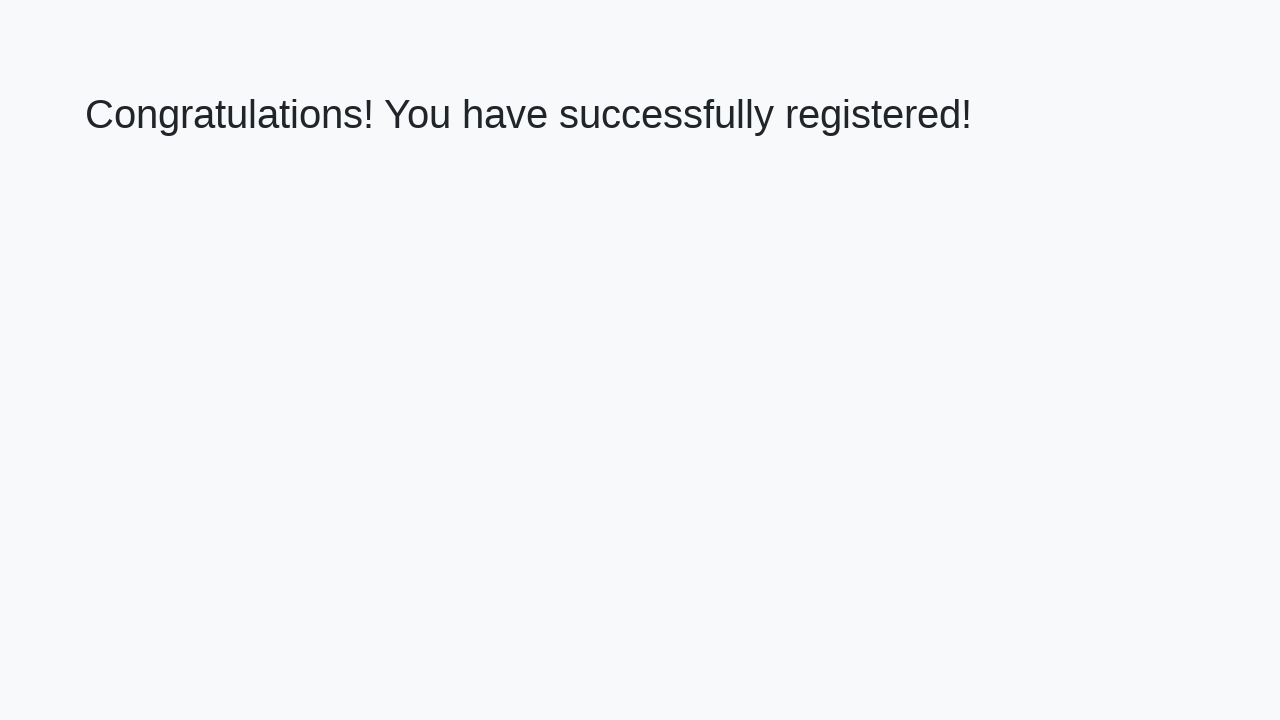

Retrieved success message text
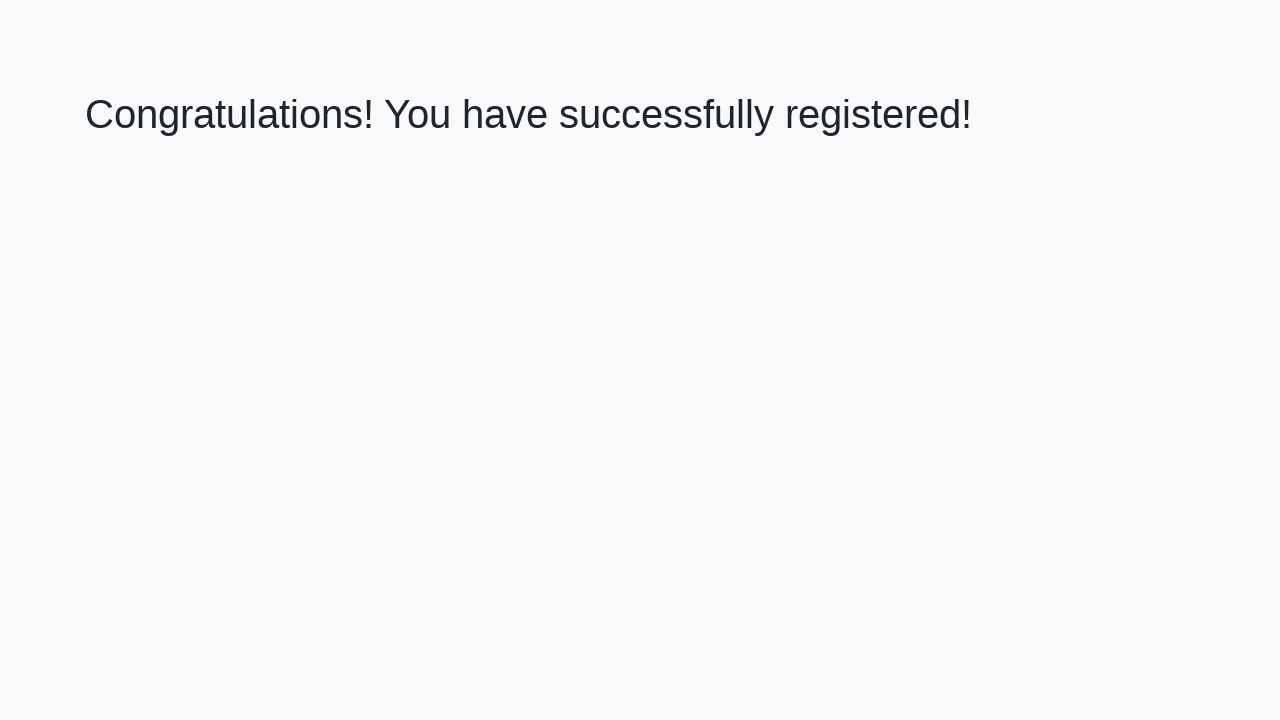

Verified success message: 'Congratulations! You have successfully registered!'
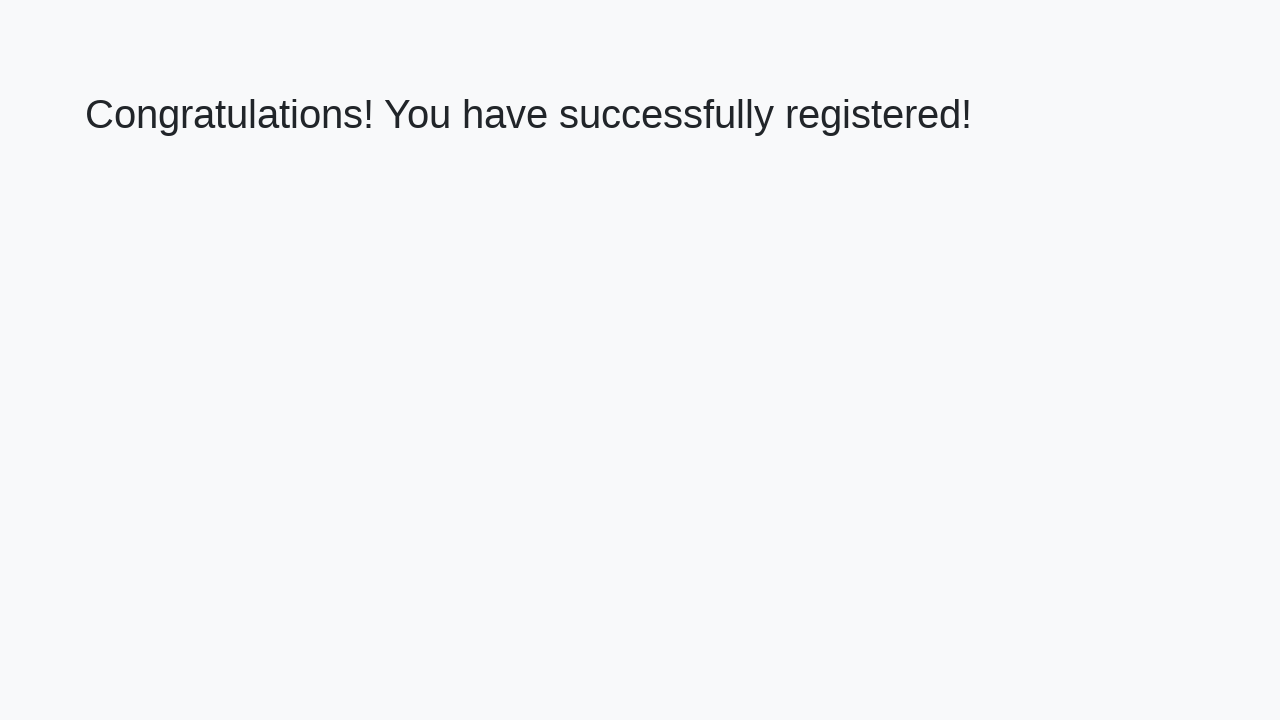

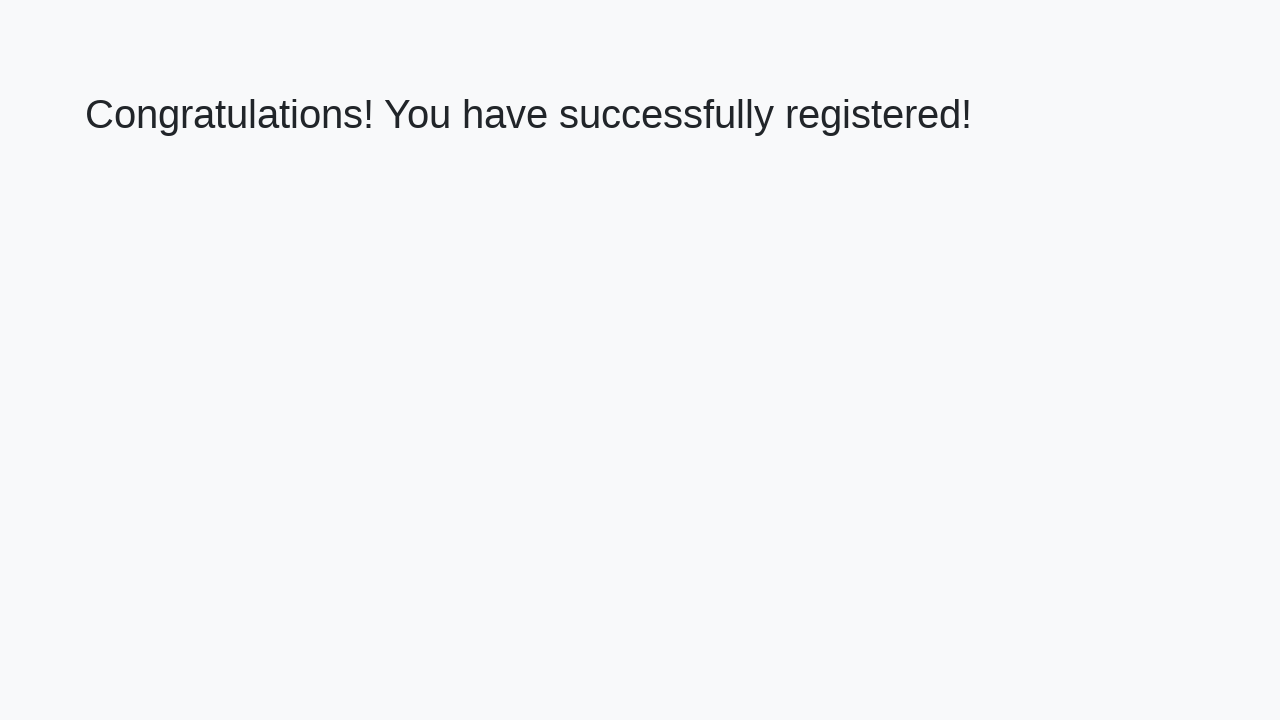